Tests a registration form by finding all required input fields, filling them with test data, submitting the form, and verifying the success message is displayed.

Starting URL: http://suninjuly.github.io/registration1.html

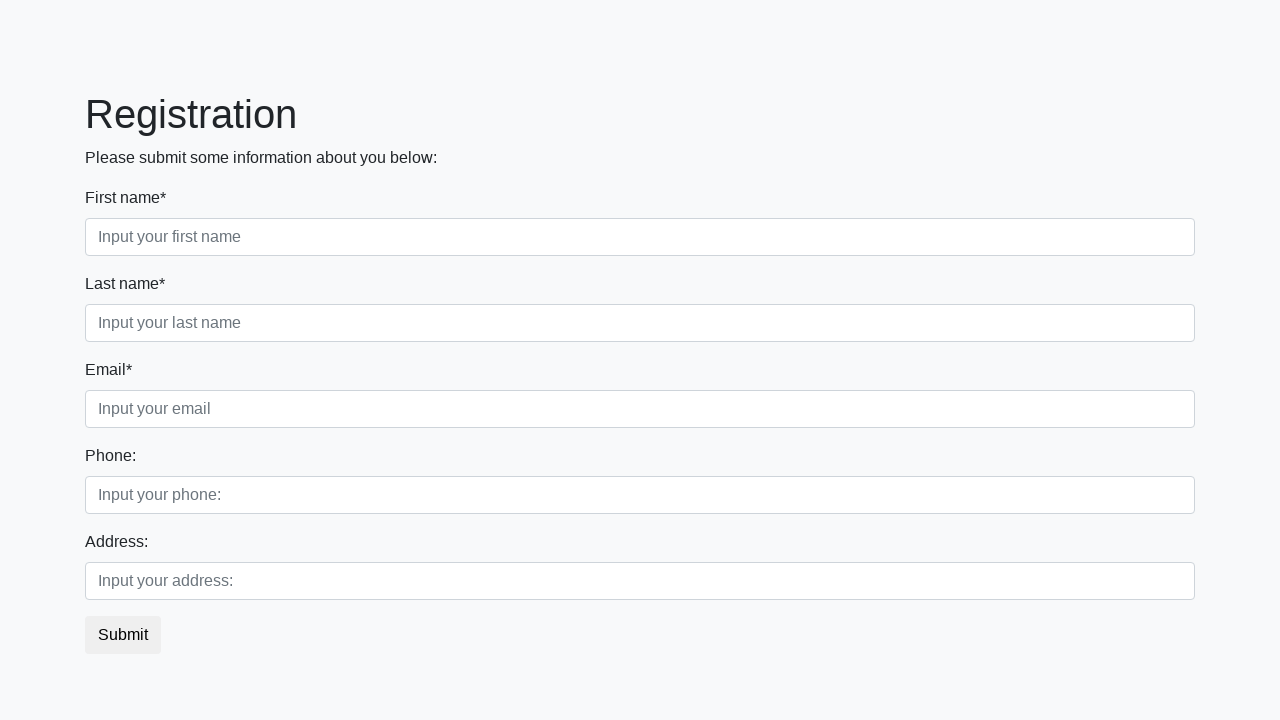

Navigated to registration form page
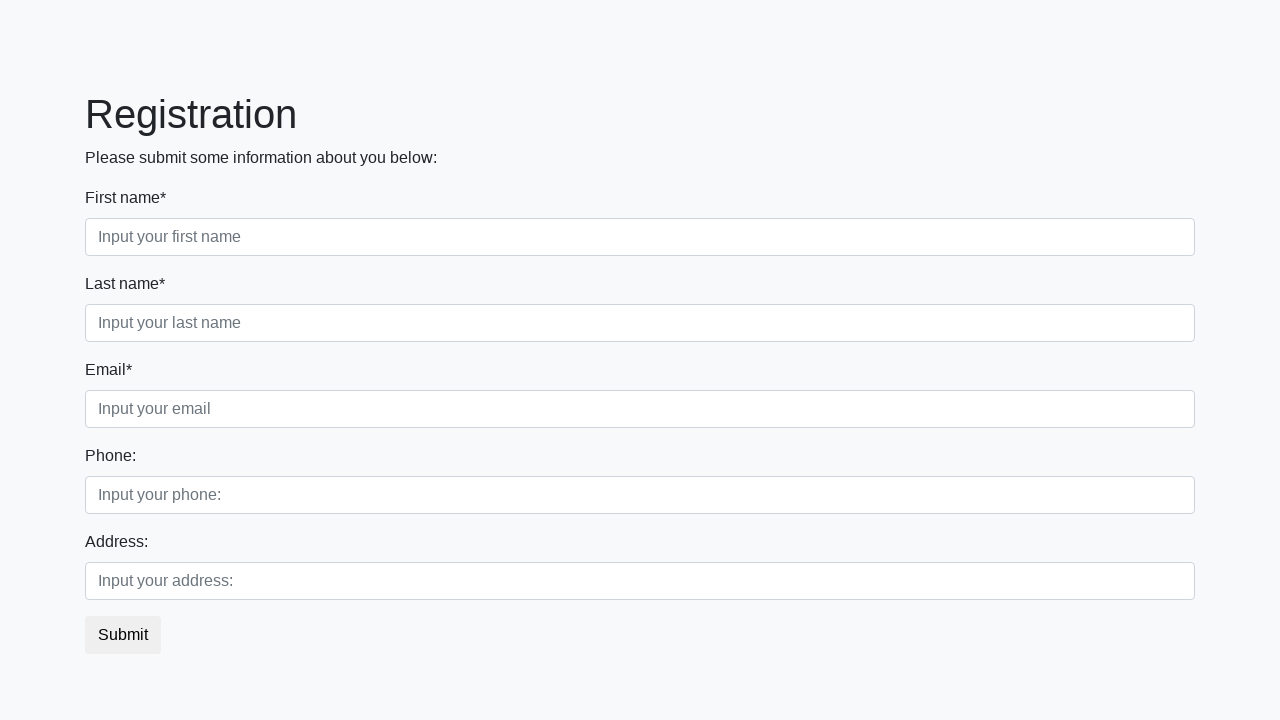

Located all required input fields
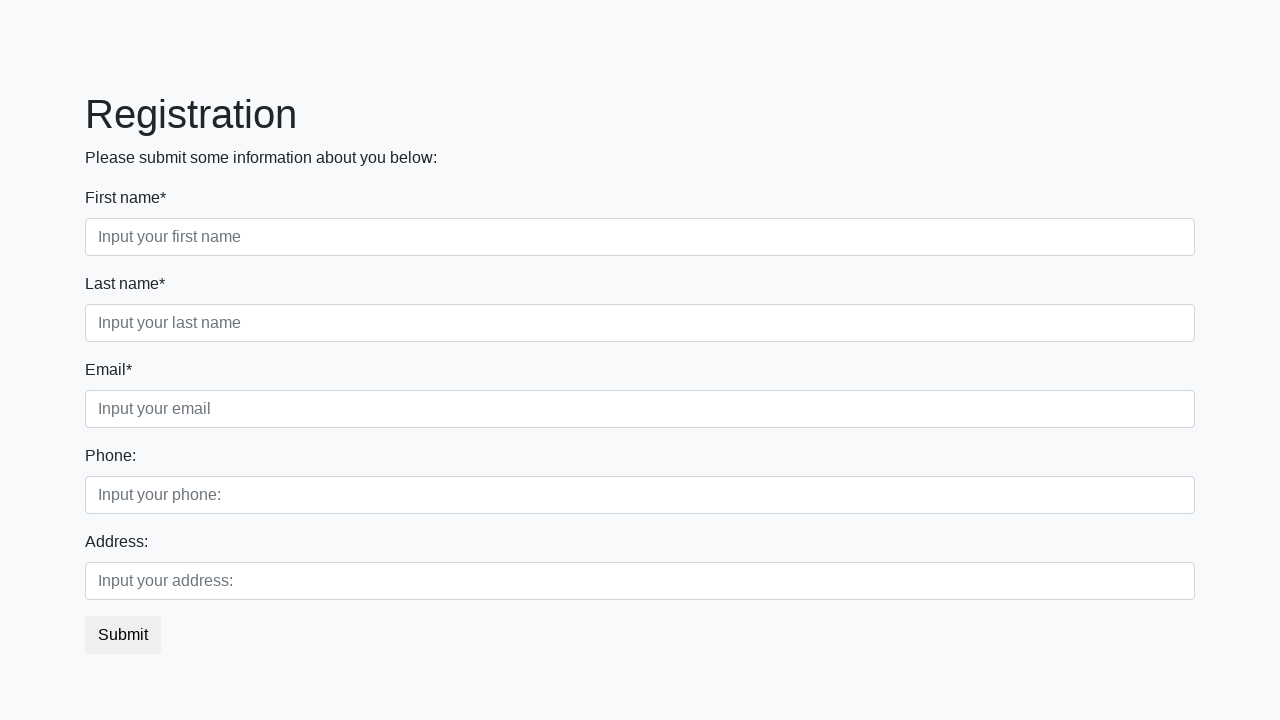

Found 3 required input fields
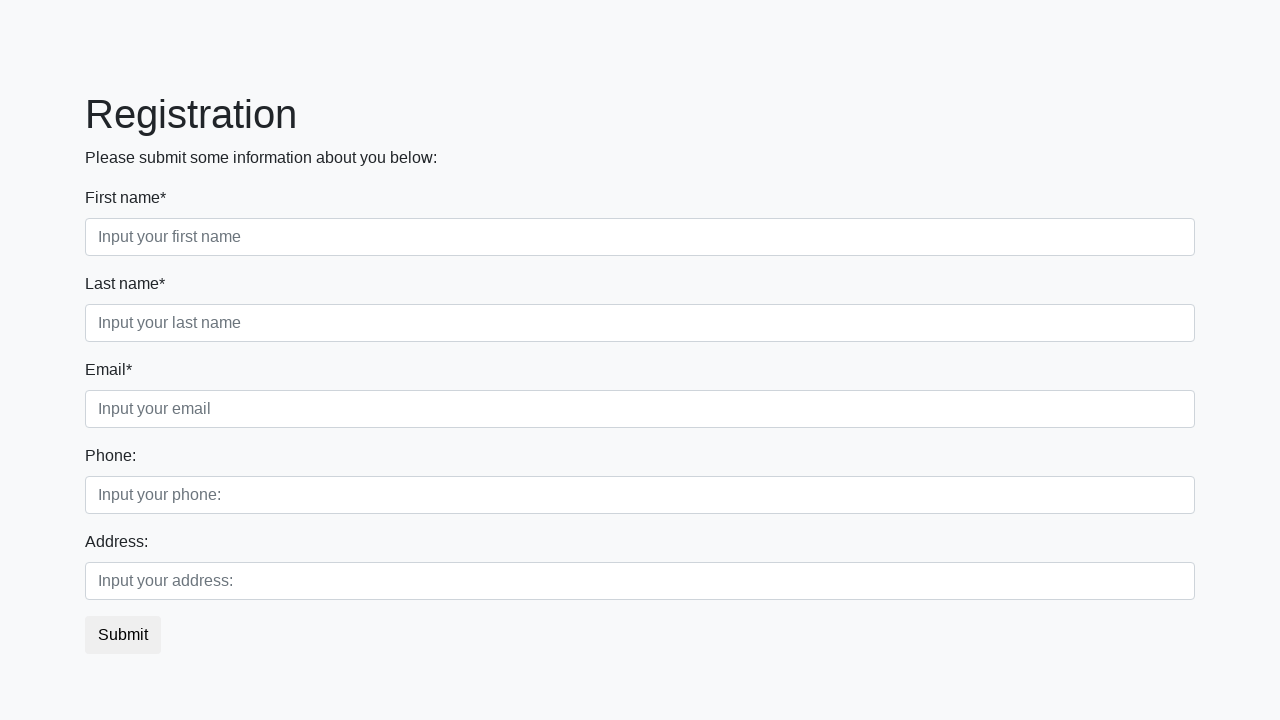

Filled required field 1 with test data on input:required >> nth=0
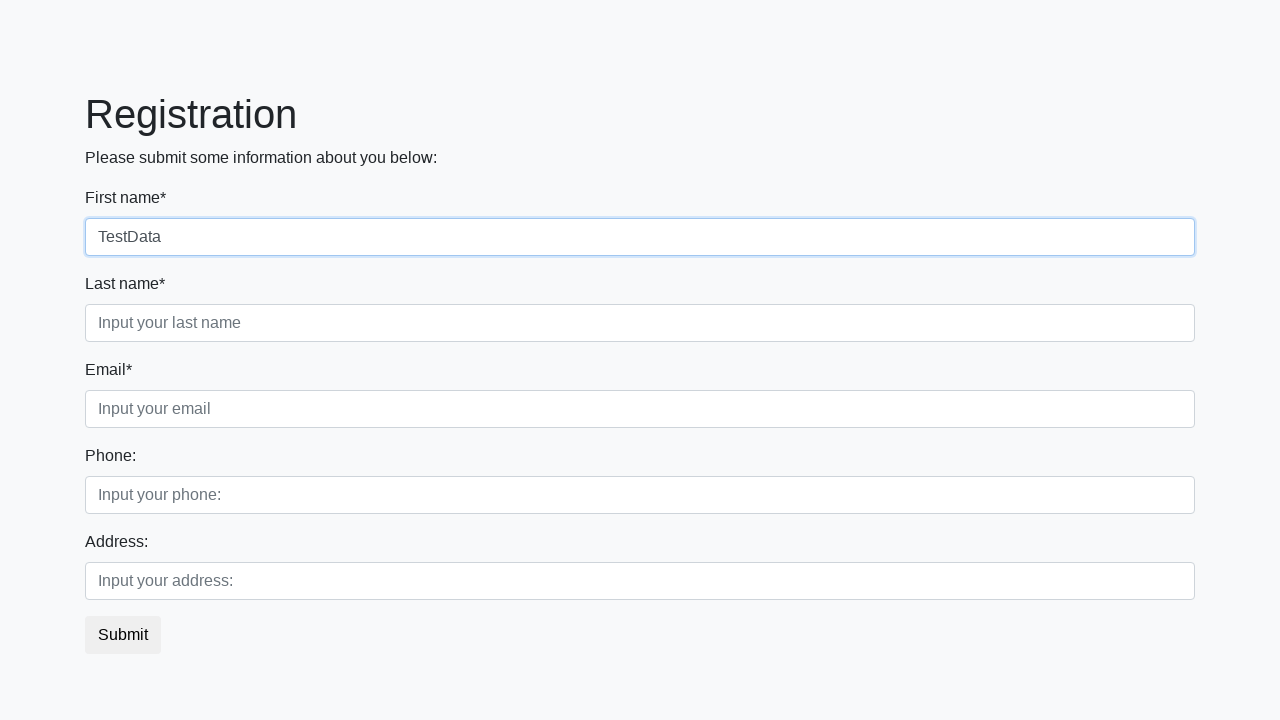

Filled required field 2 with test data on input:required >> nth=1
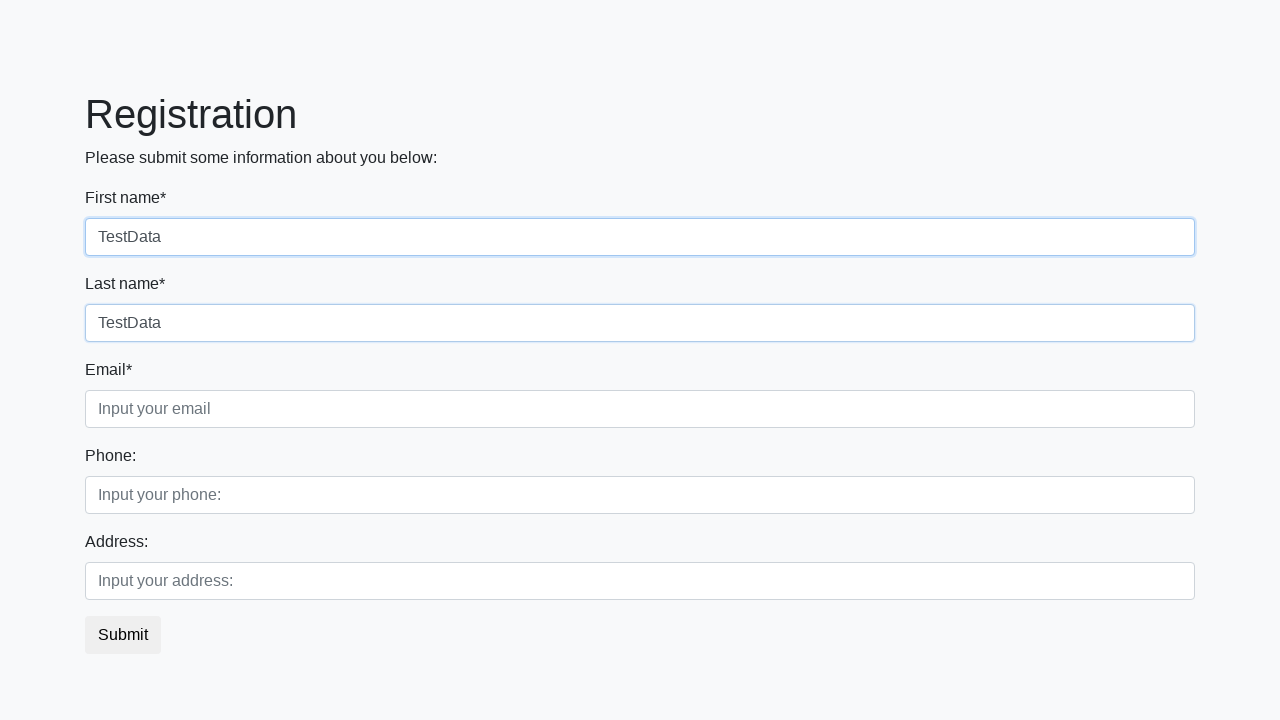

Filled required field 3 with test data on input:required >> nth=2
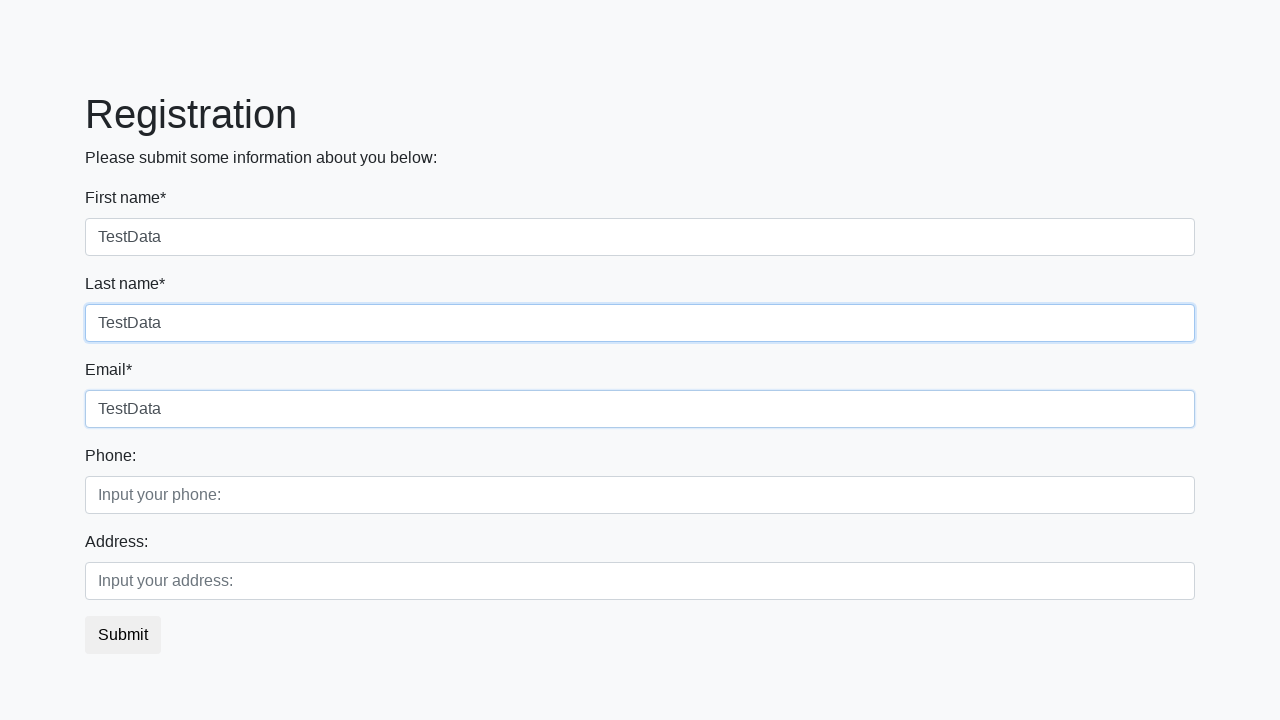

Clicked submit button to submit registration form at (123, 635) on button.btn
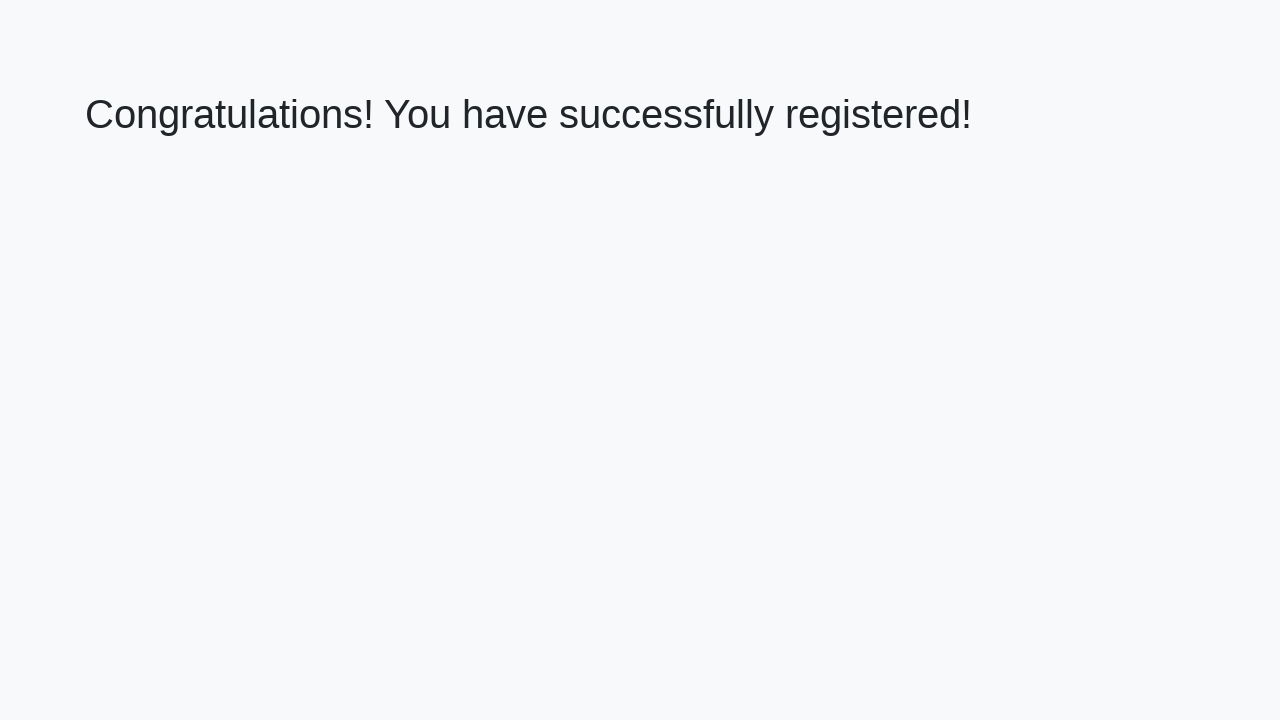

Success message heading loaded
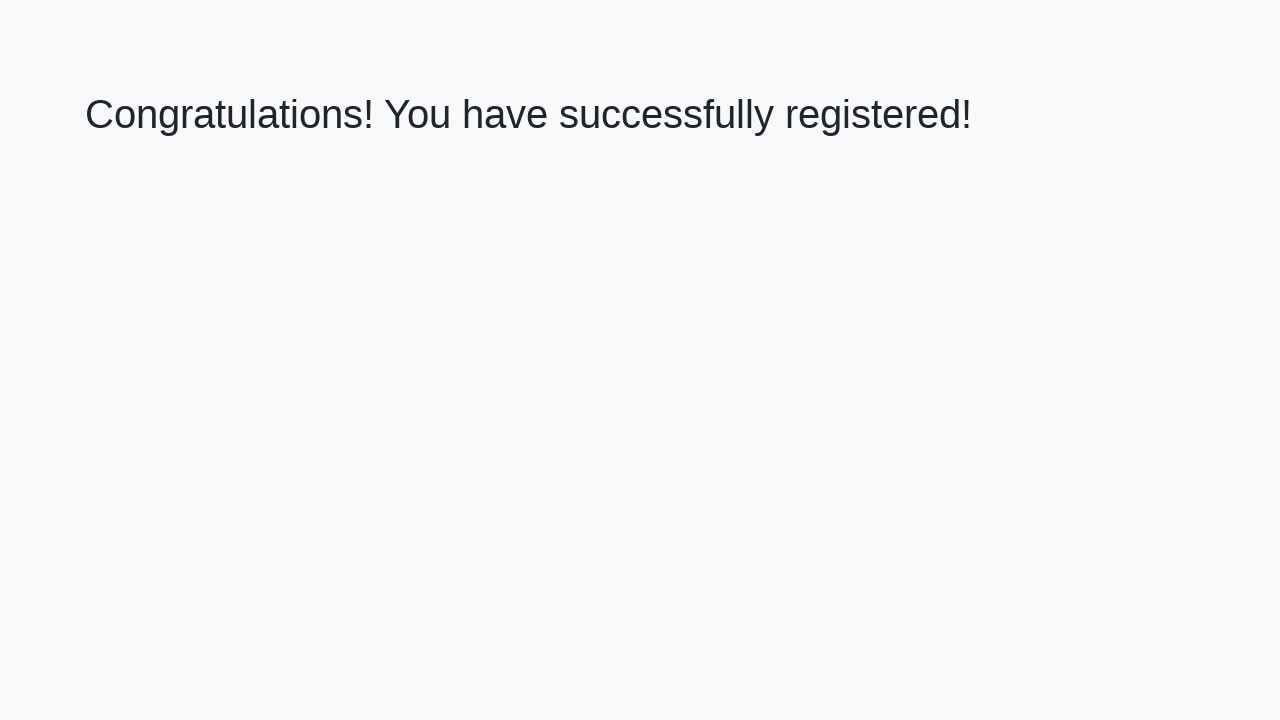

Retrieved success message text: 'Congratulations! You have successfully registered!'
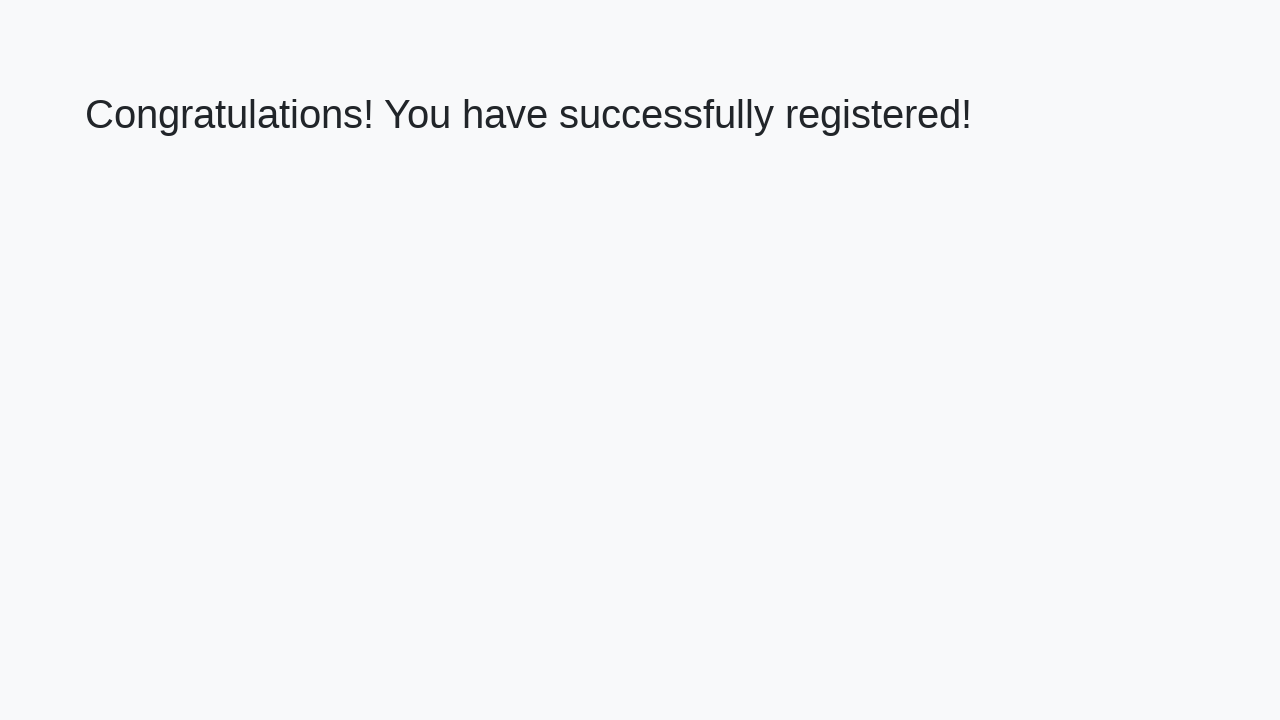

Verified success message matches expected text
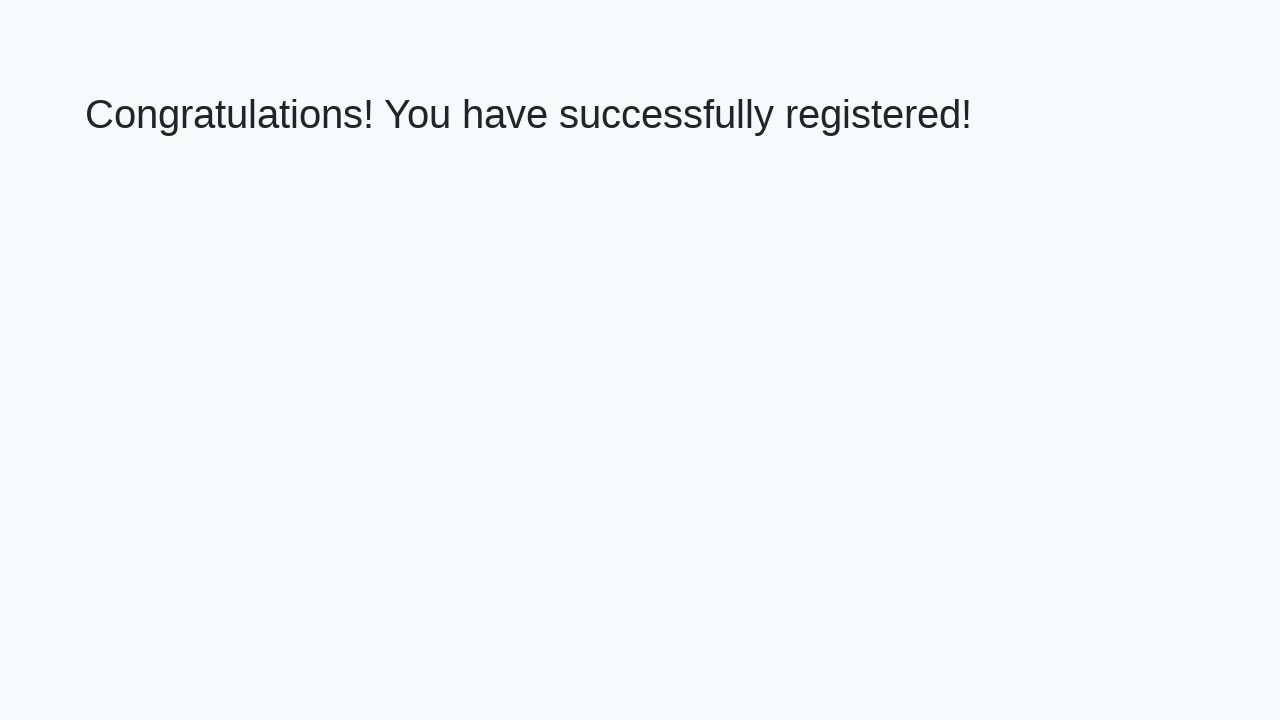

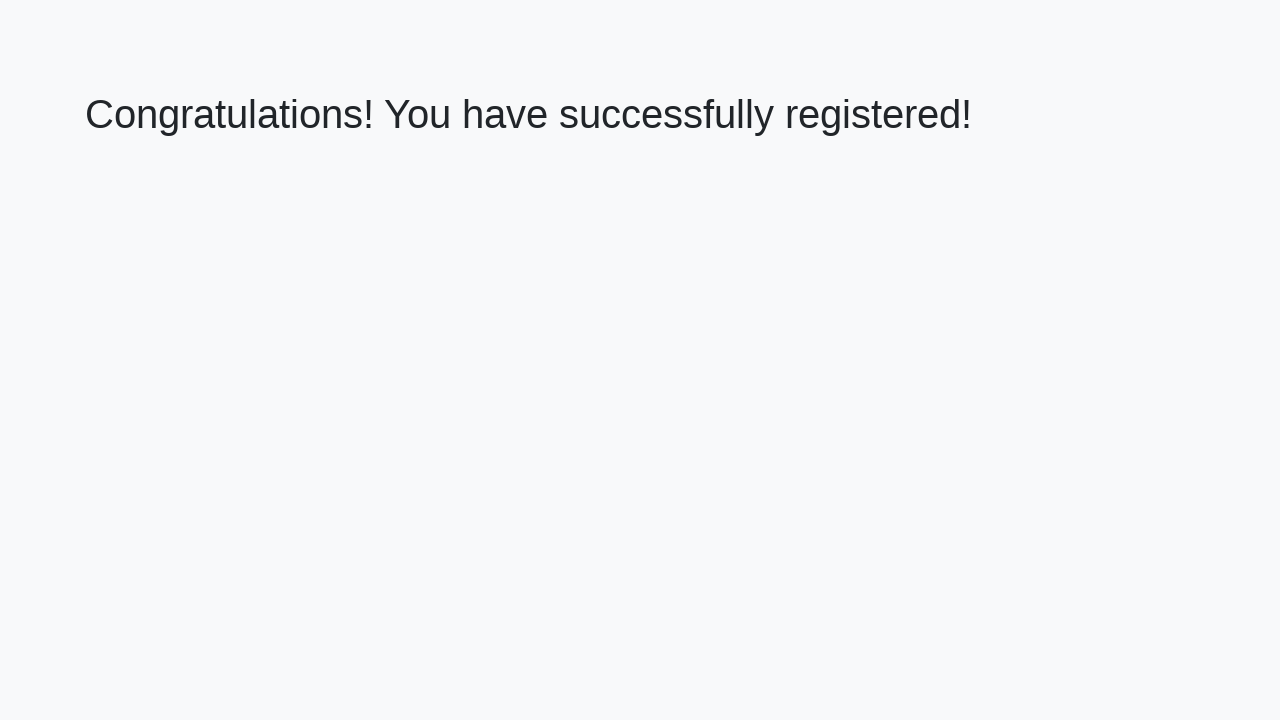